Tests multiple window handling by clicking a link that opens a new window, switching to the child window to verify its content, then switching back to the parent window to verify its content.

Starting URL: https://the-internet.herokuapp.com/windows

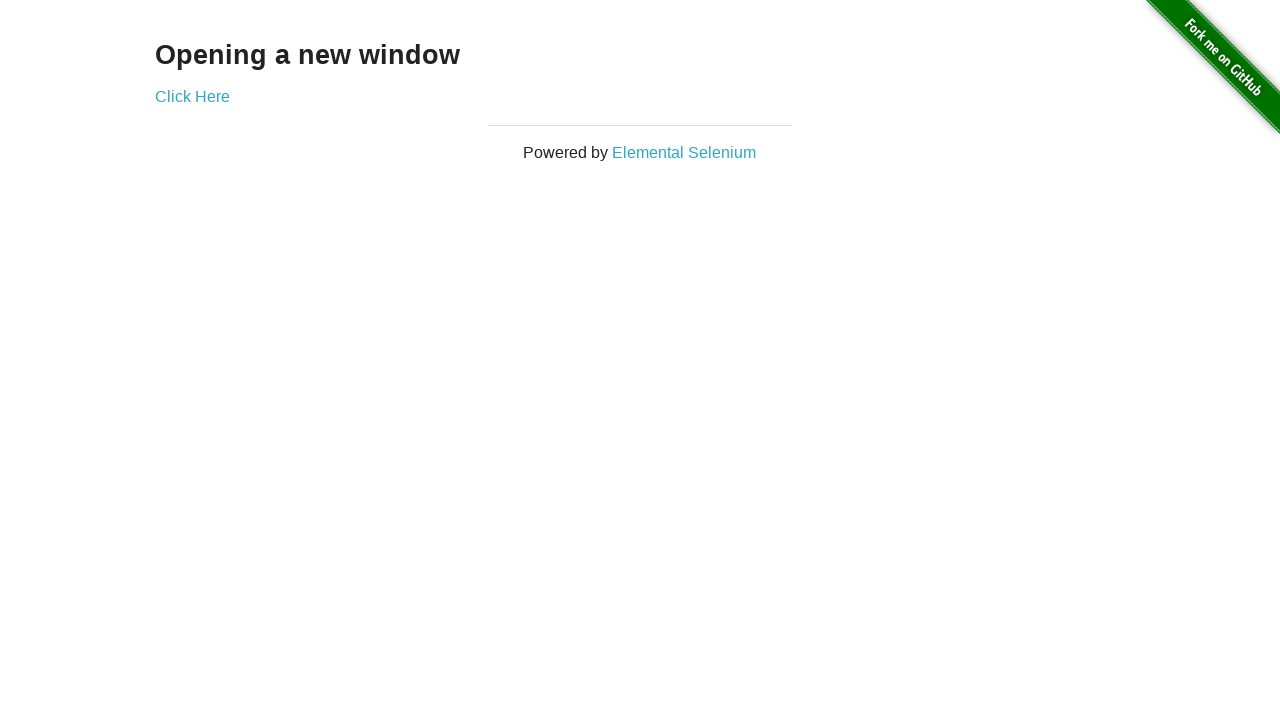

Clicked 'Click Here' link to open new window at (192, 96) on text=Click Here
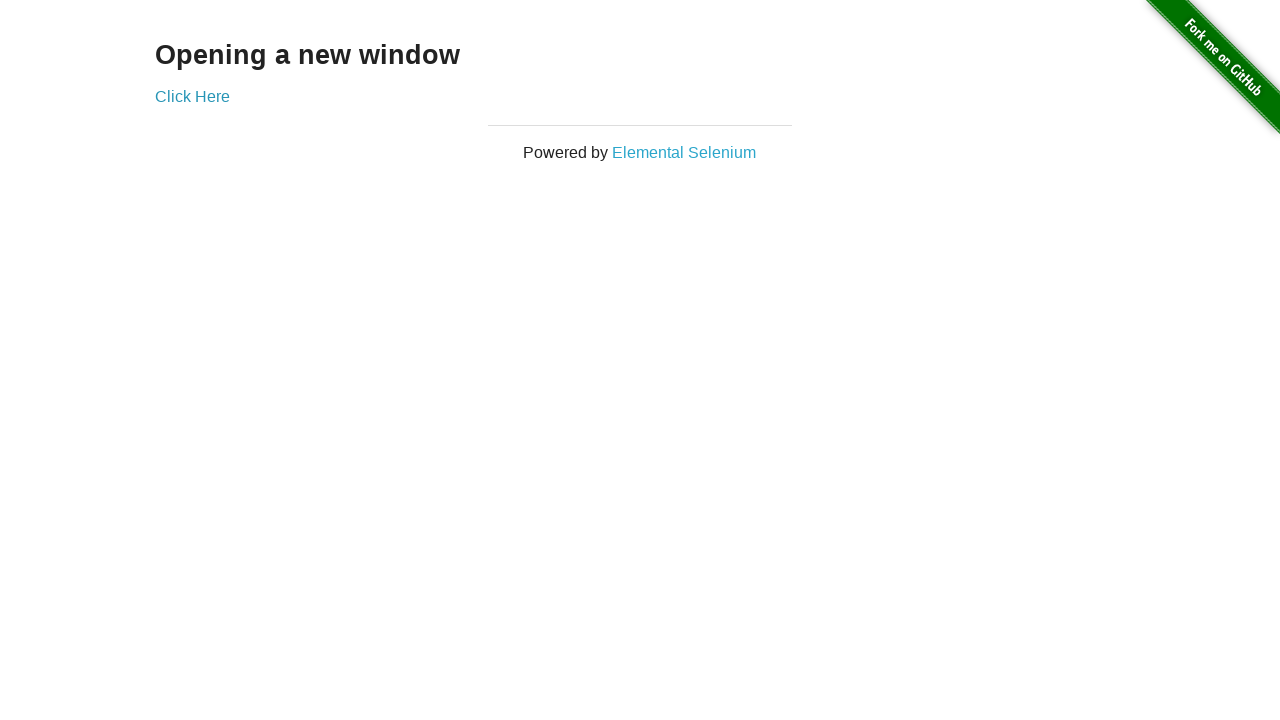

Captured new child window/page reference
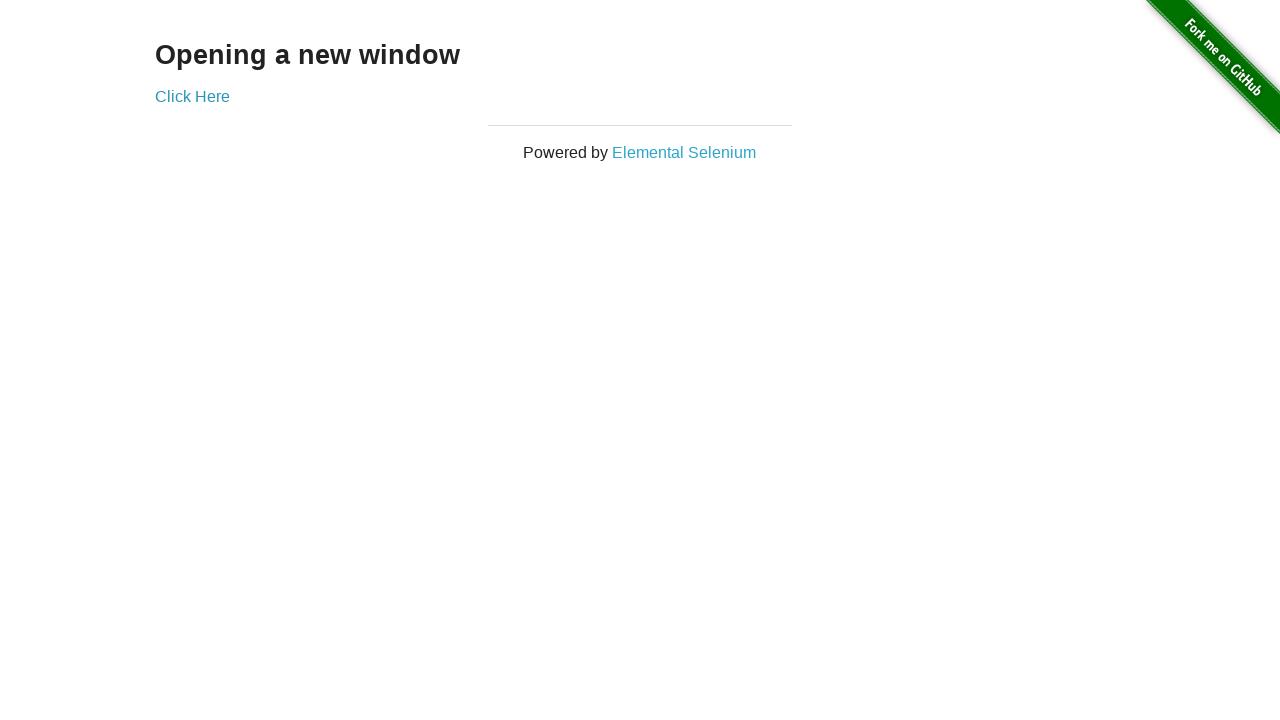

Child page loaded successfully
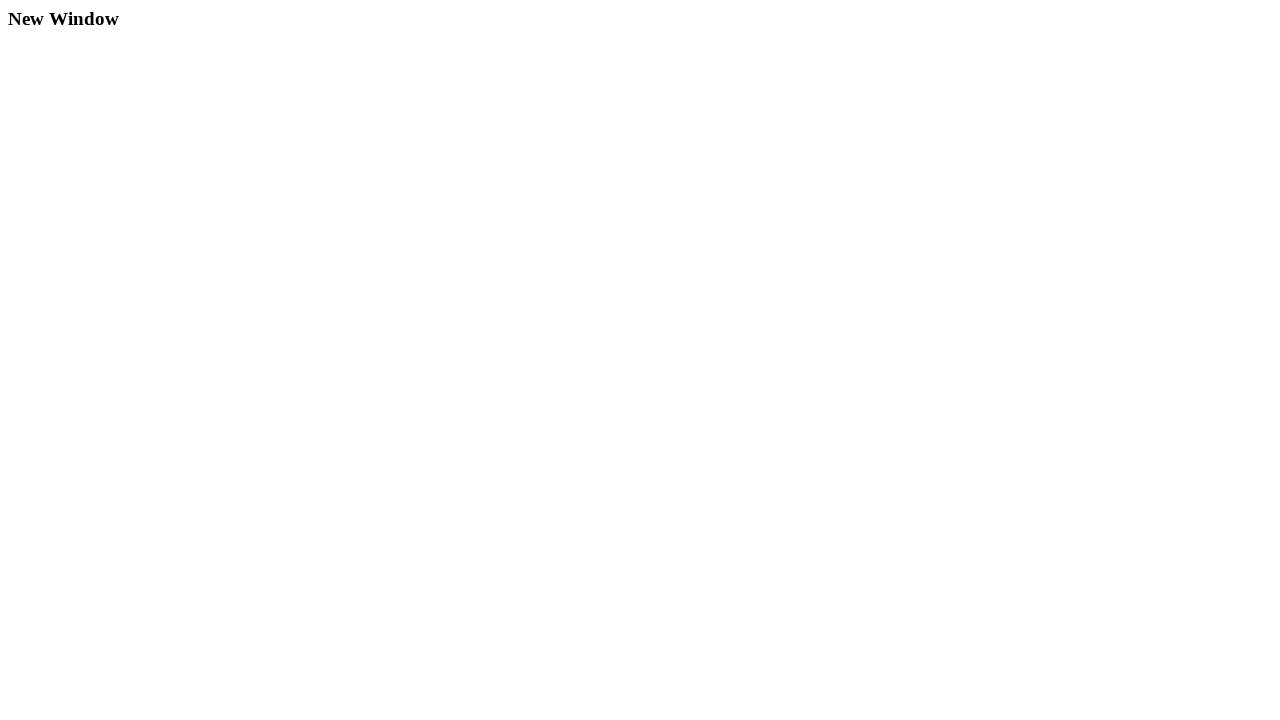

Example element found in child window
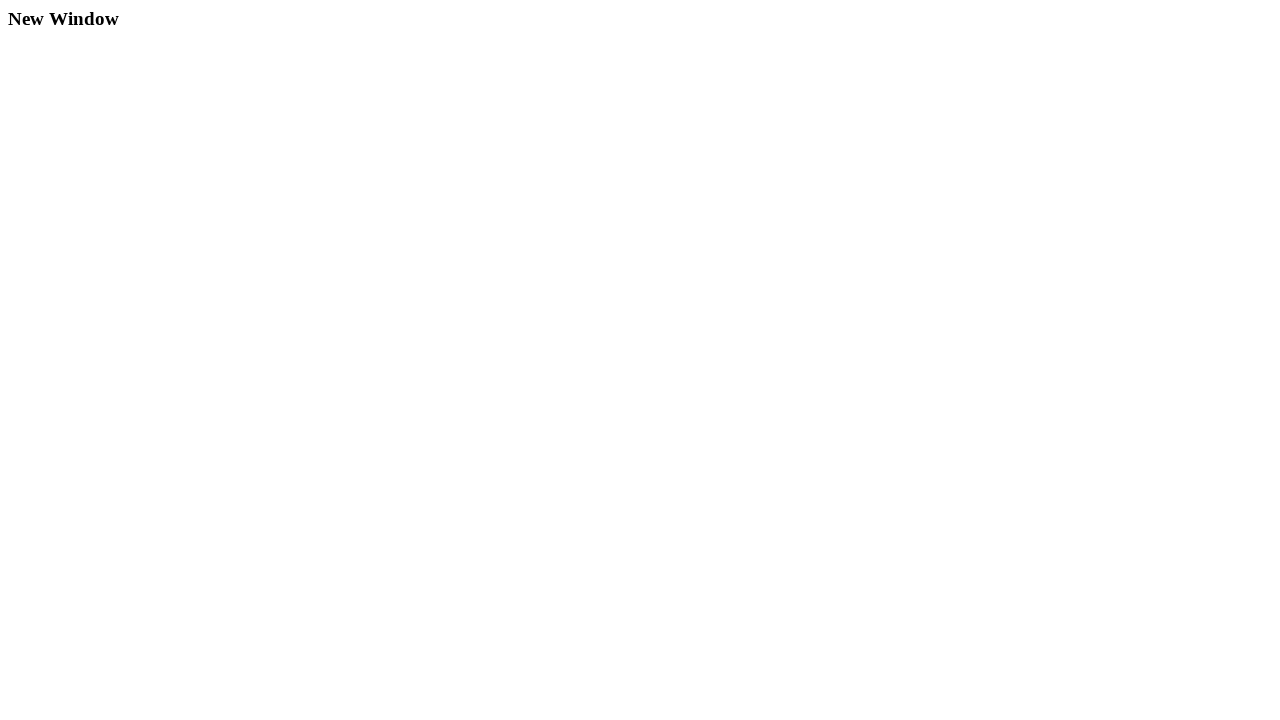

Retrieved text content from child window: '
  New Window
'
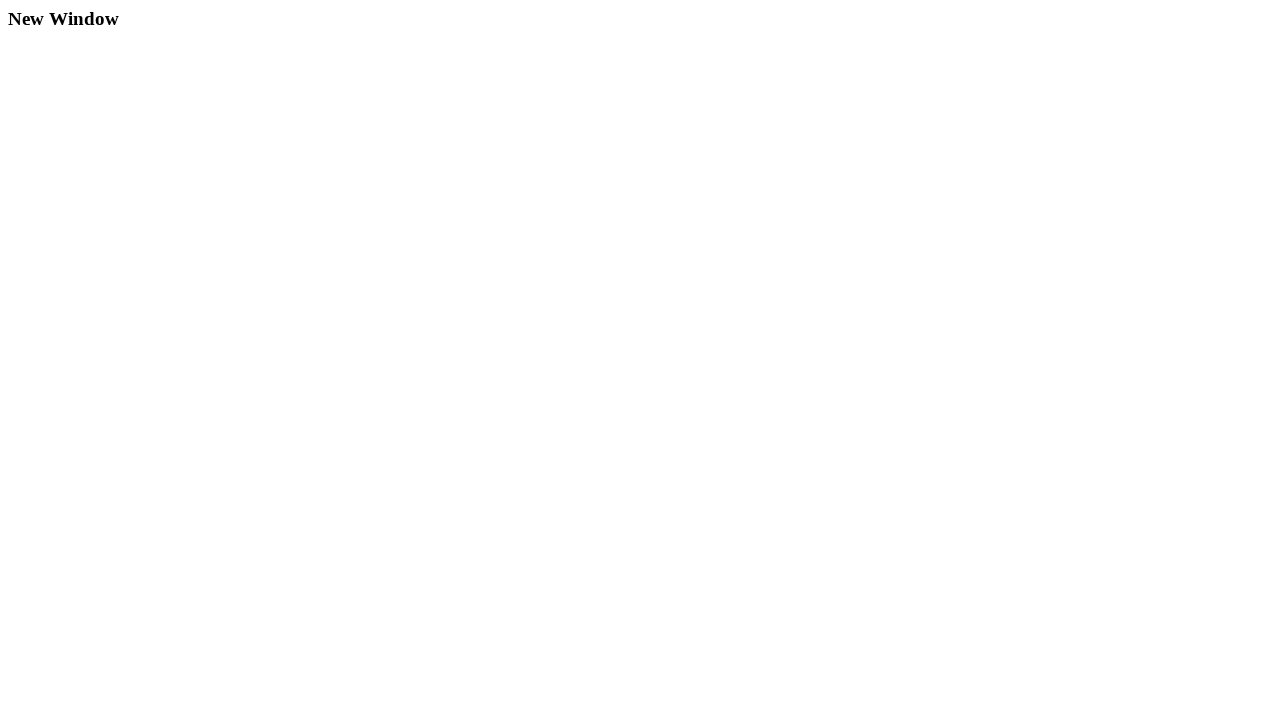

Switched back to parent window
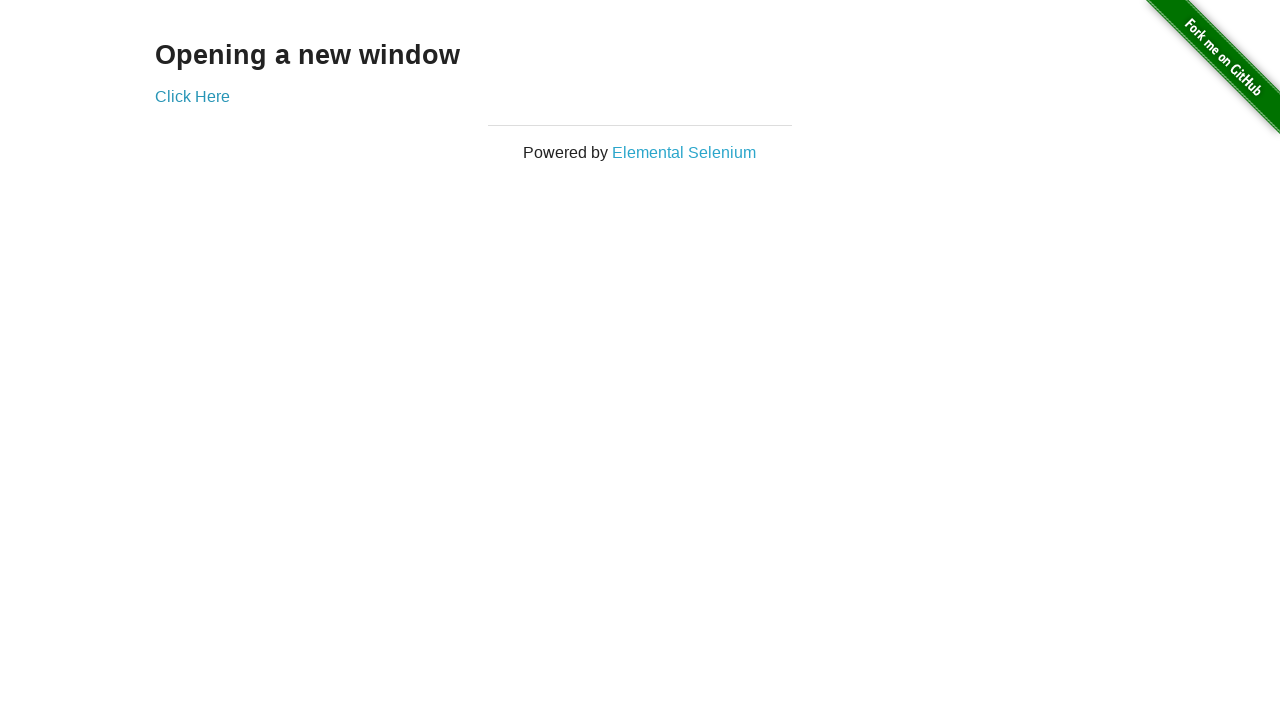

Example element found in parent window
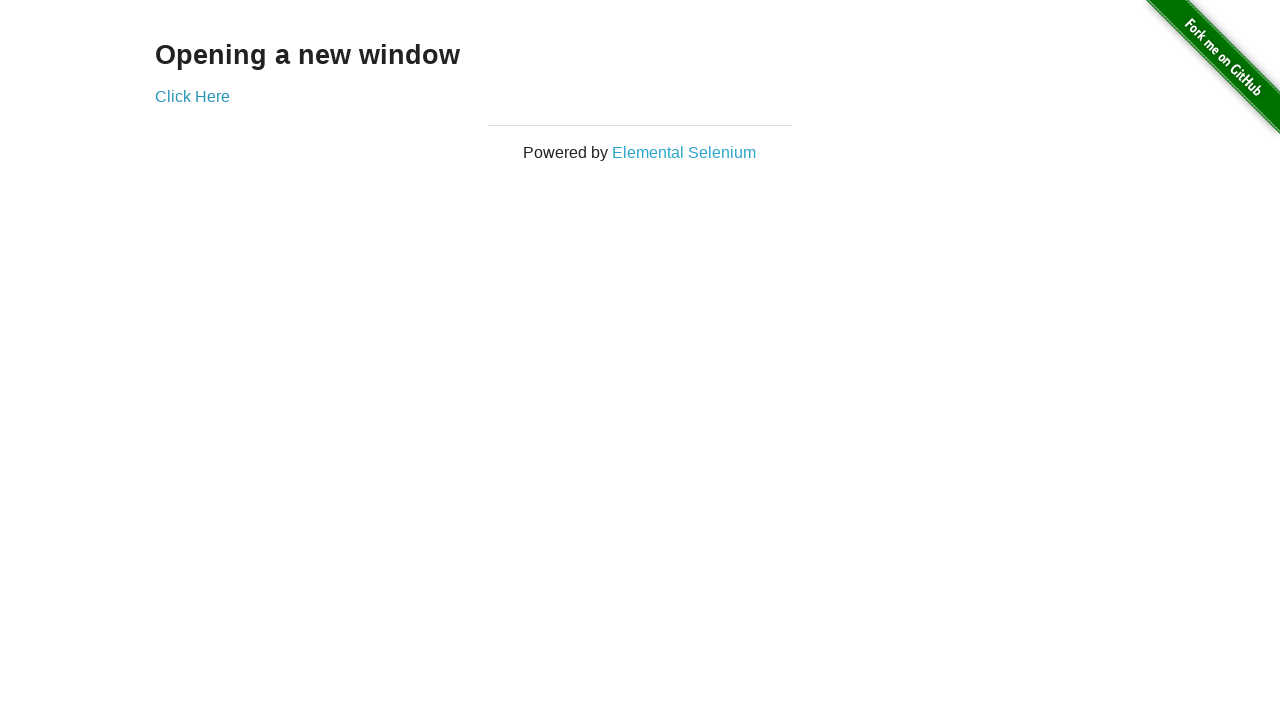

Retrieved text content from parent window: '
  Opening a new window
  Click Here
'
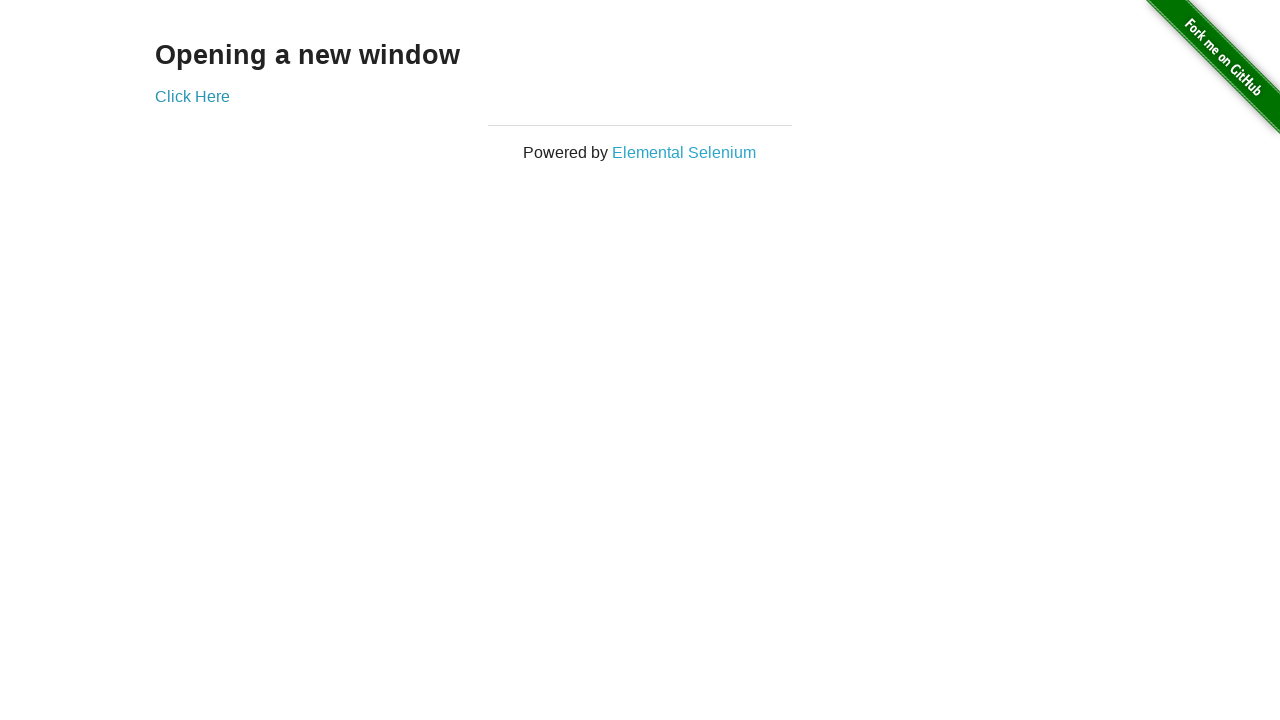

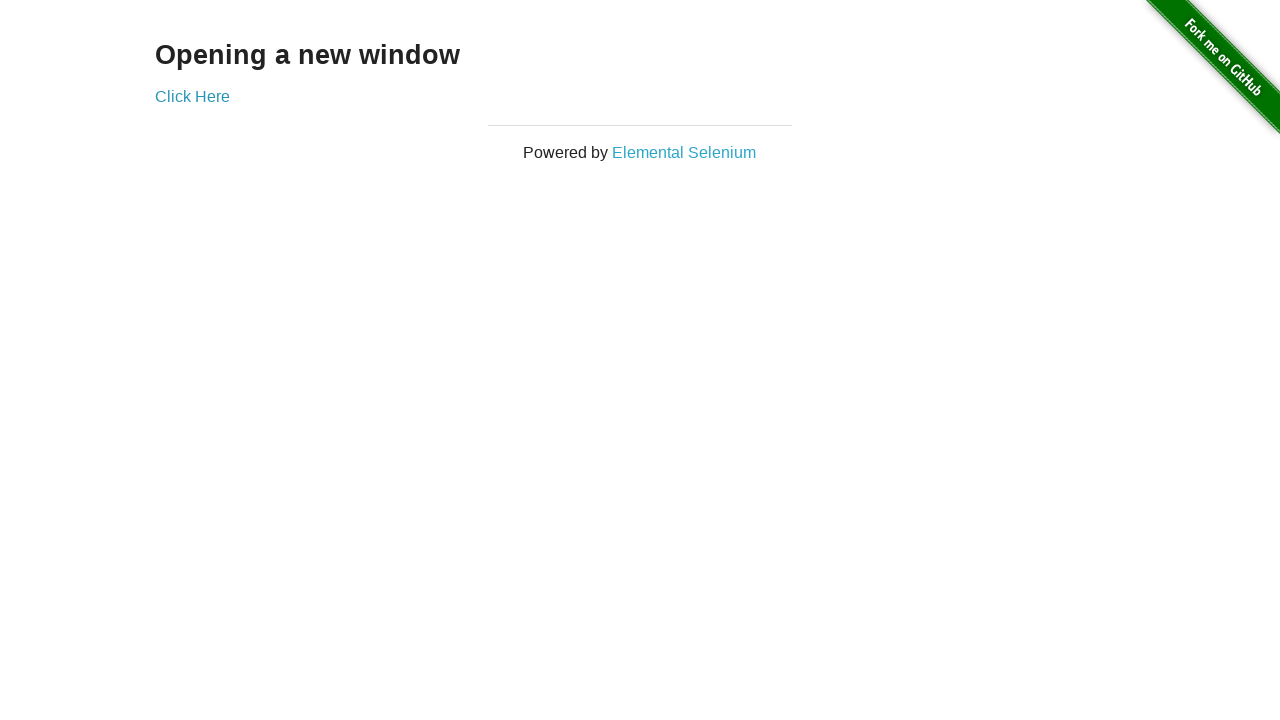